Tests date picker functionality by entering a date value

Starting URL: https://www.selenium.dev/selenium/web/web-form.html

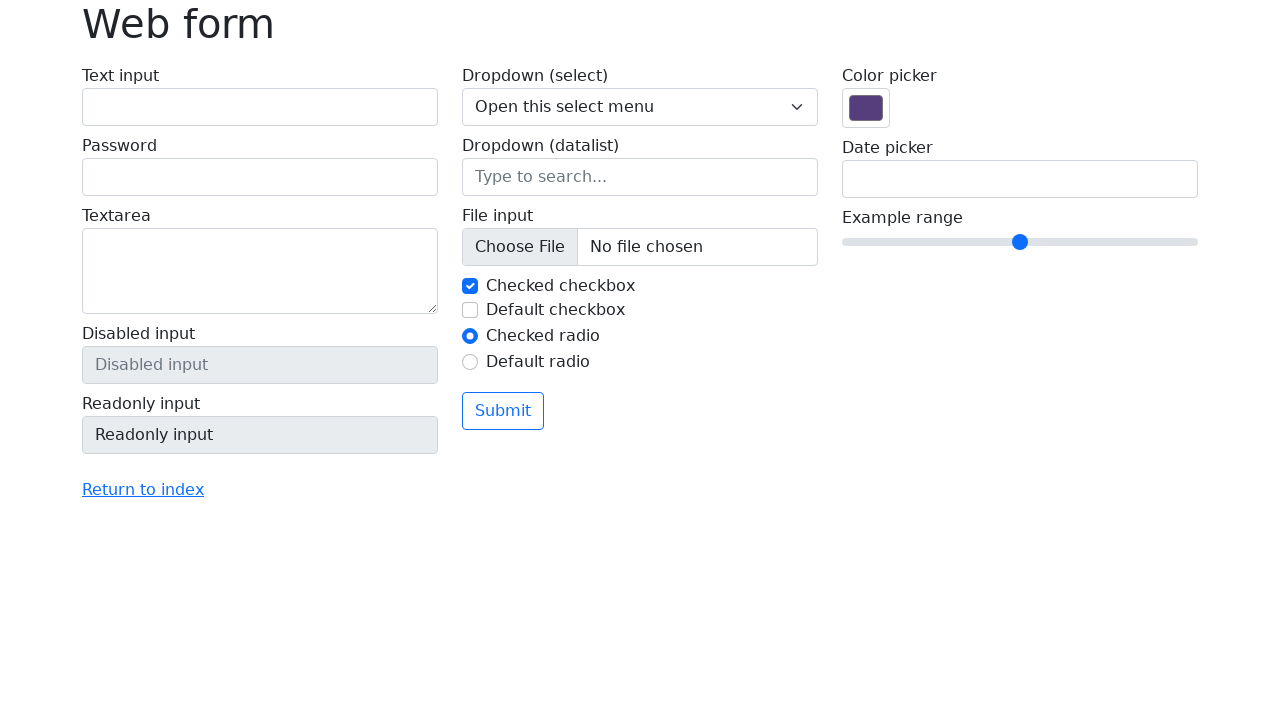

Navigated to web form page
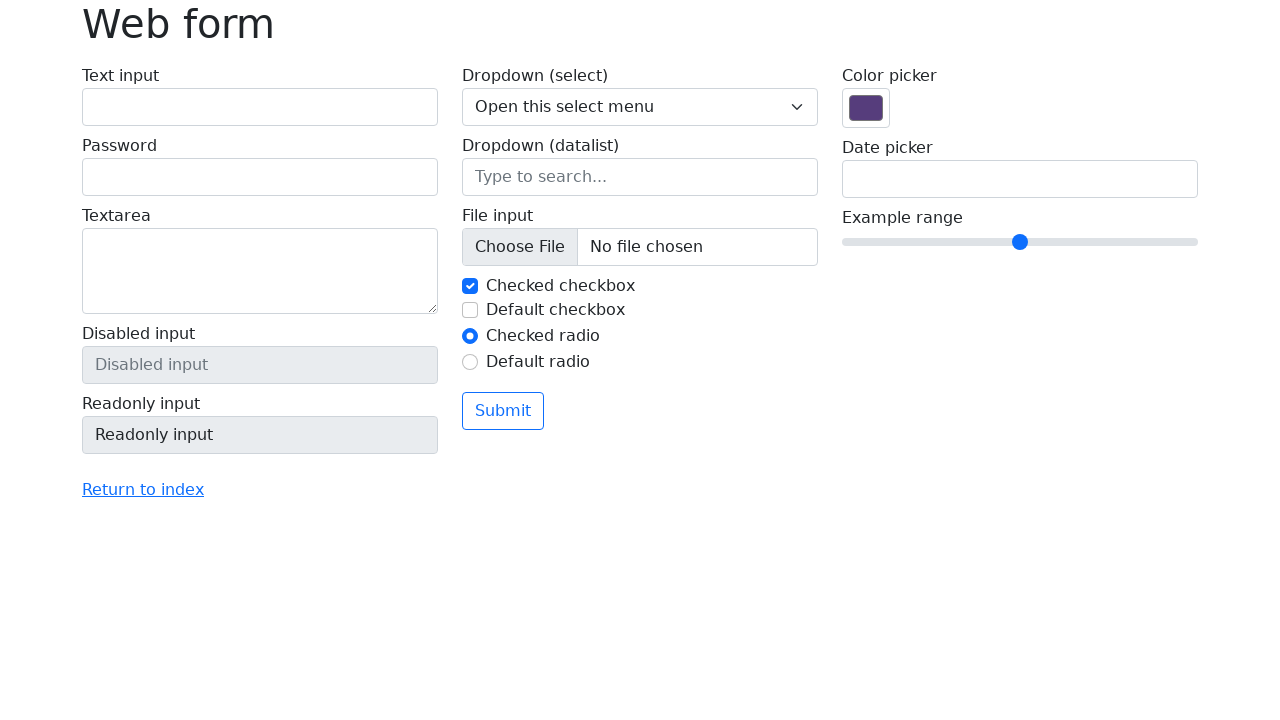

Filled date picker with value '2023-07-07' on input[name='my-date']
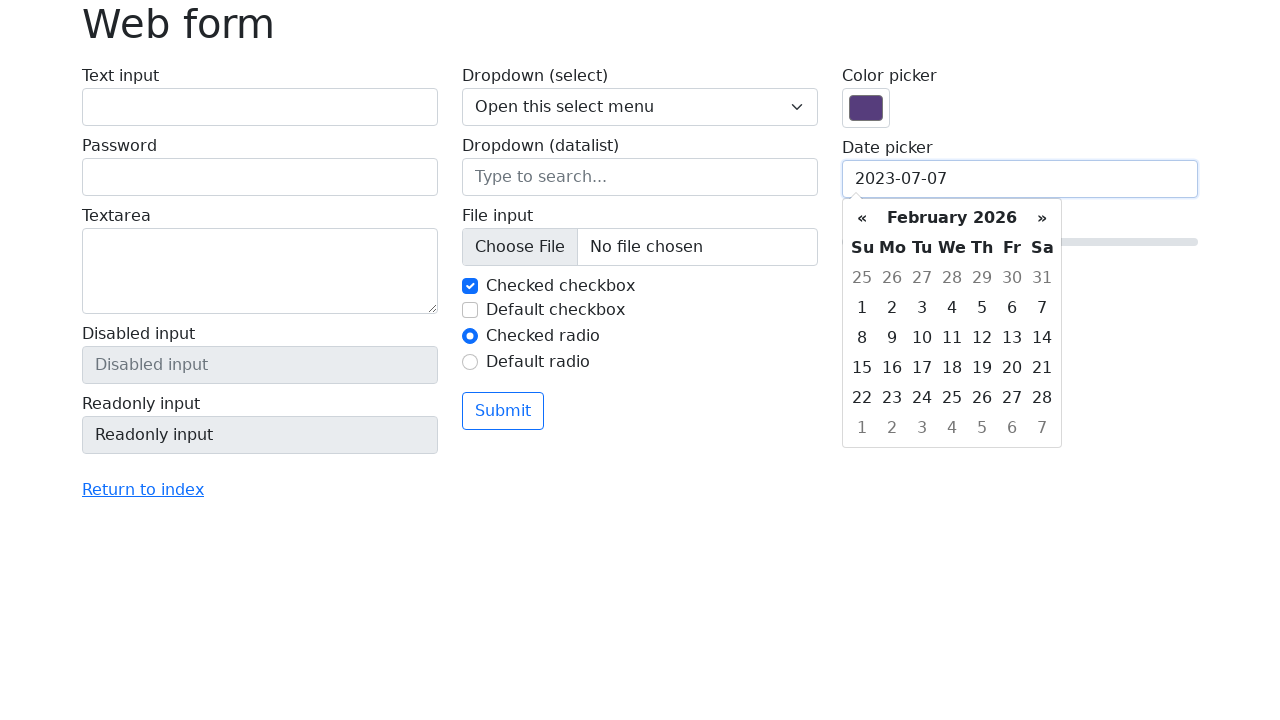

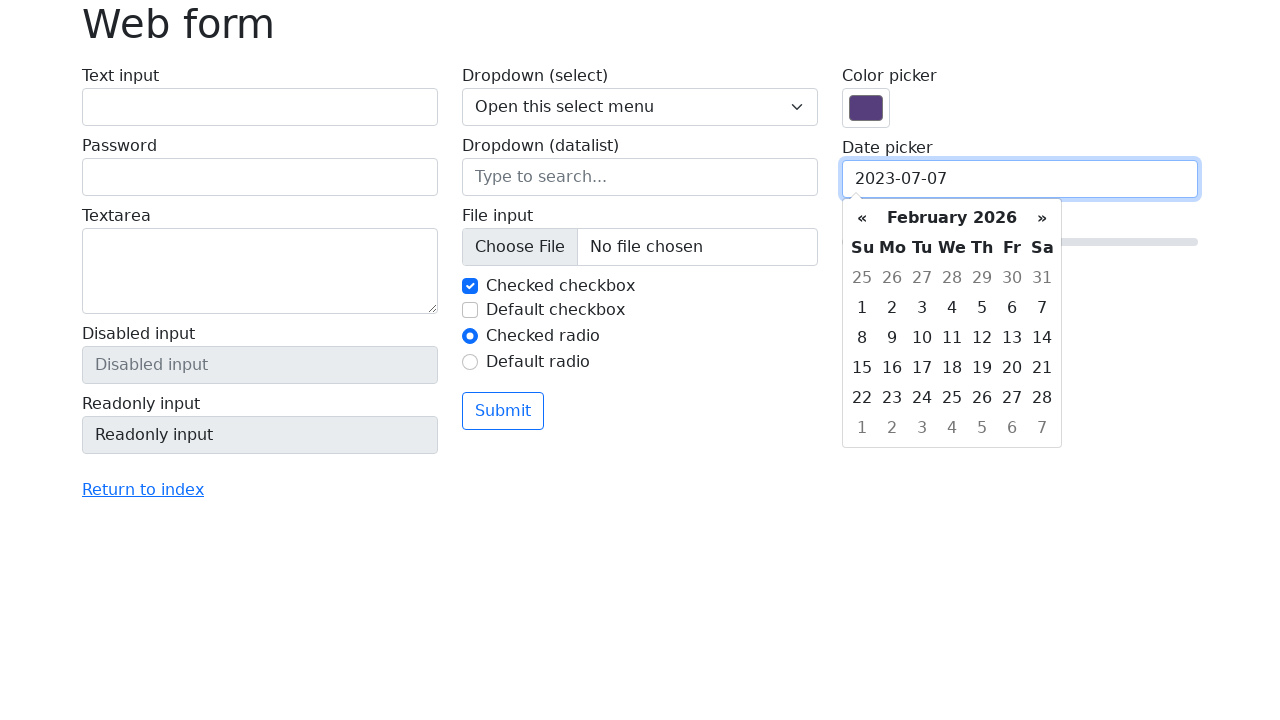